Tests the Online Banking page by clicking the Online Banking menu link and verifying that there are 6 operation headers displayed, including "Pay Bills".

Starting URL: http://zero.webappsecurity.com/

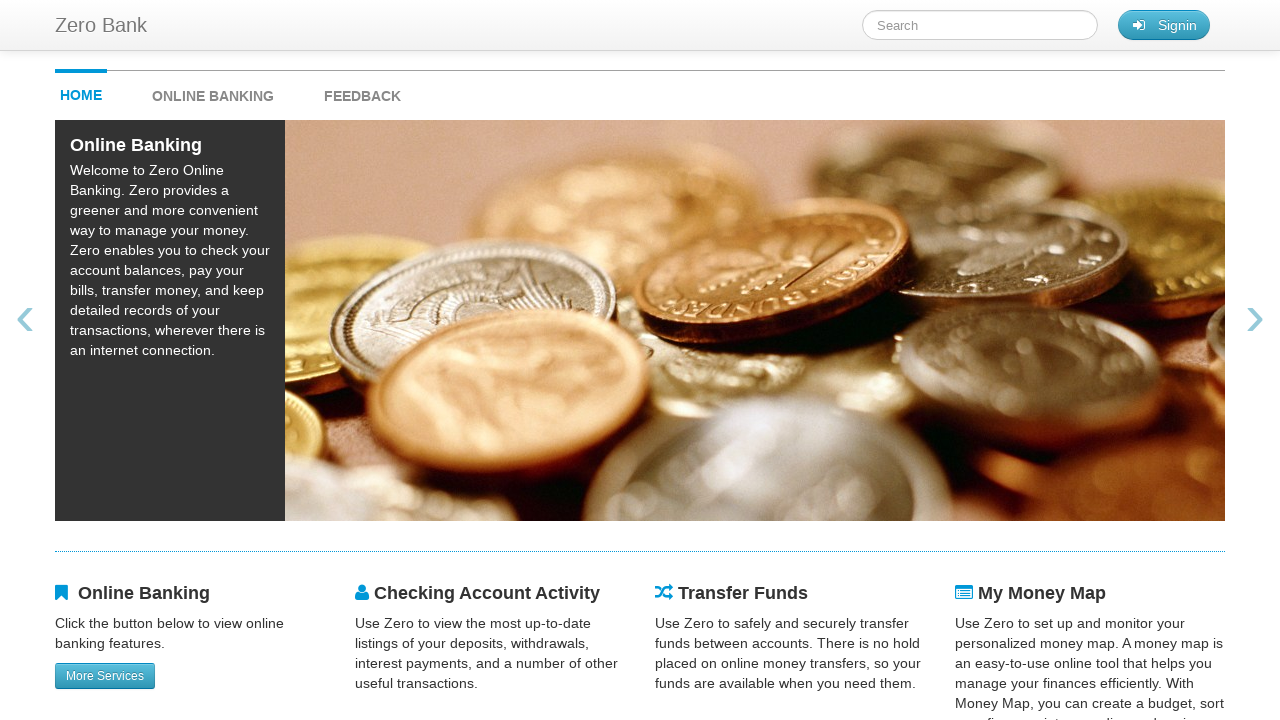

Clicked on ONLINE BANKING menu link at (233, 91) on #onlineBankingMenu
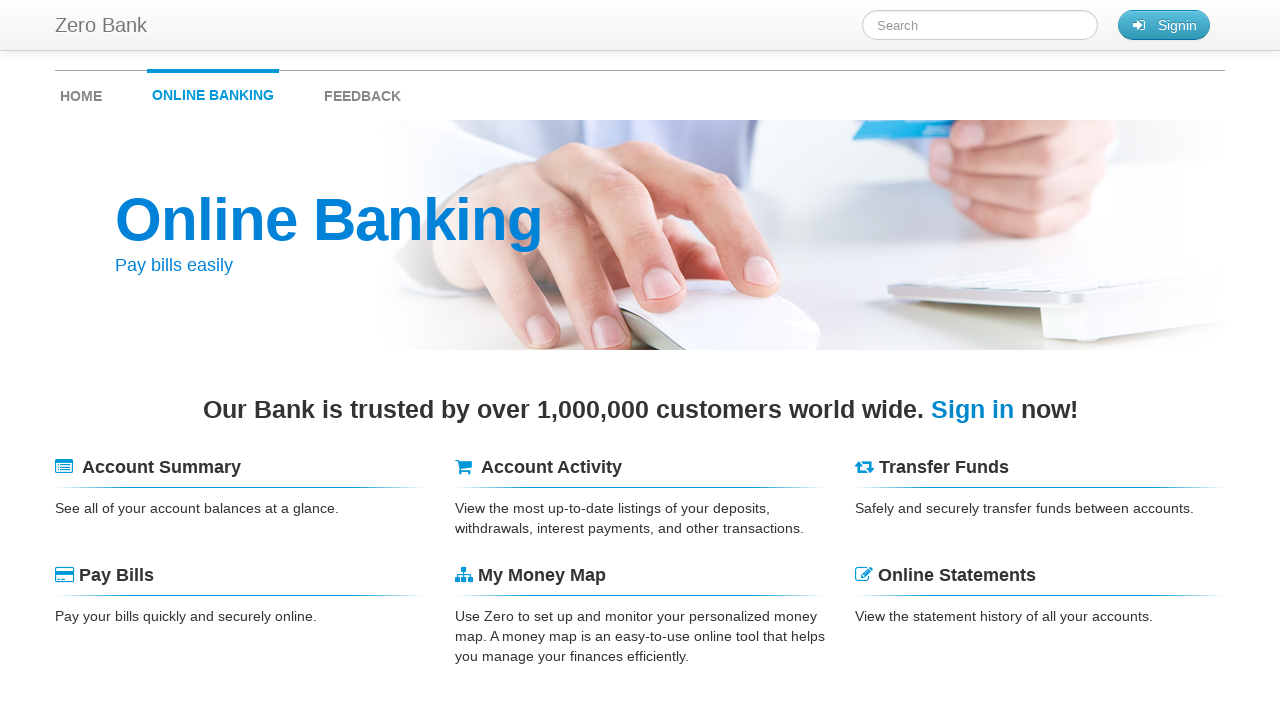

Operation headers loaded
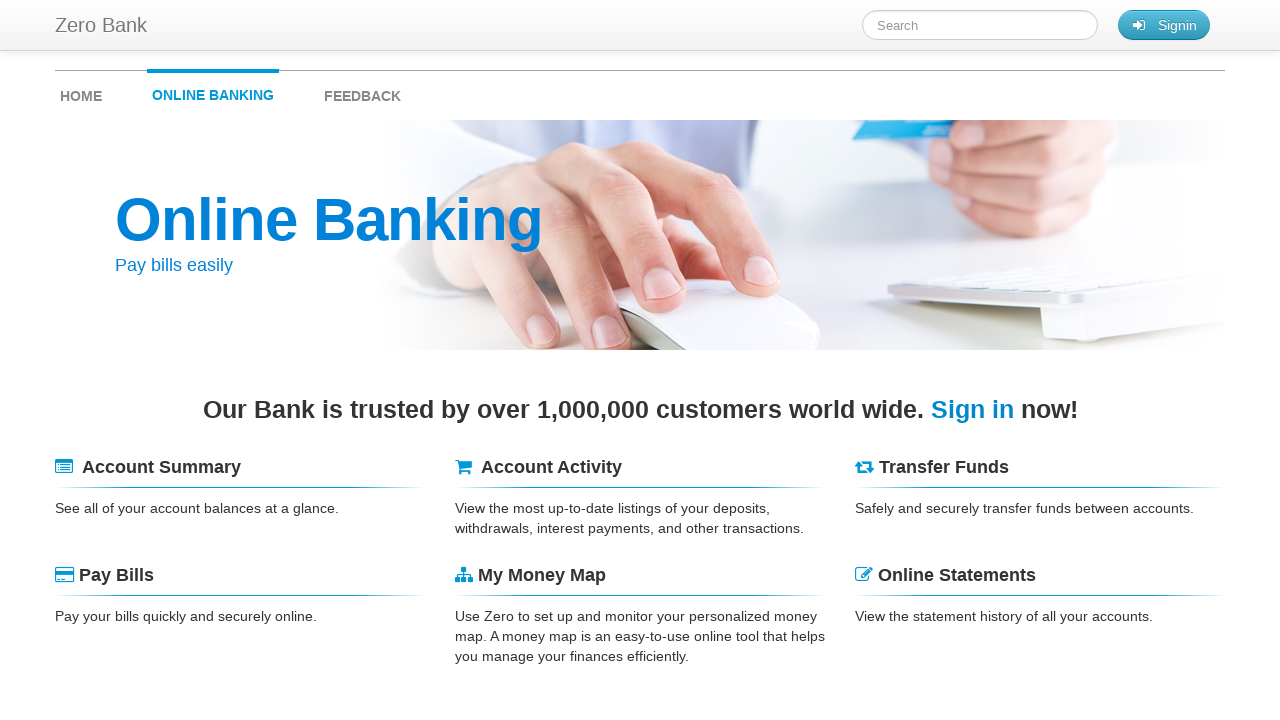

Retrieved all operation headers - found 6 headers
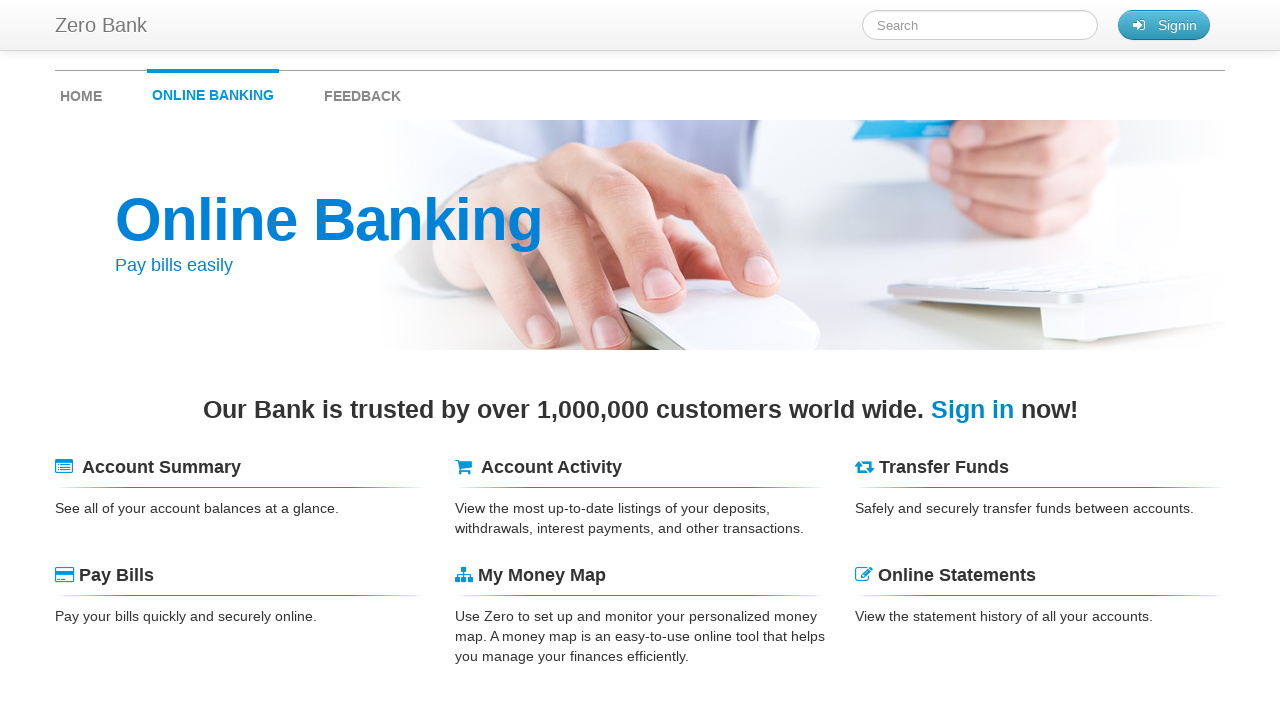

Verified that 6 operation headers are displayed
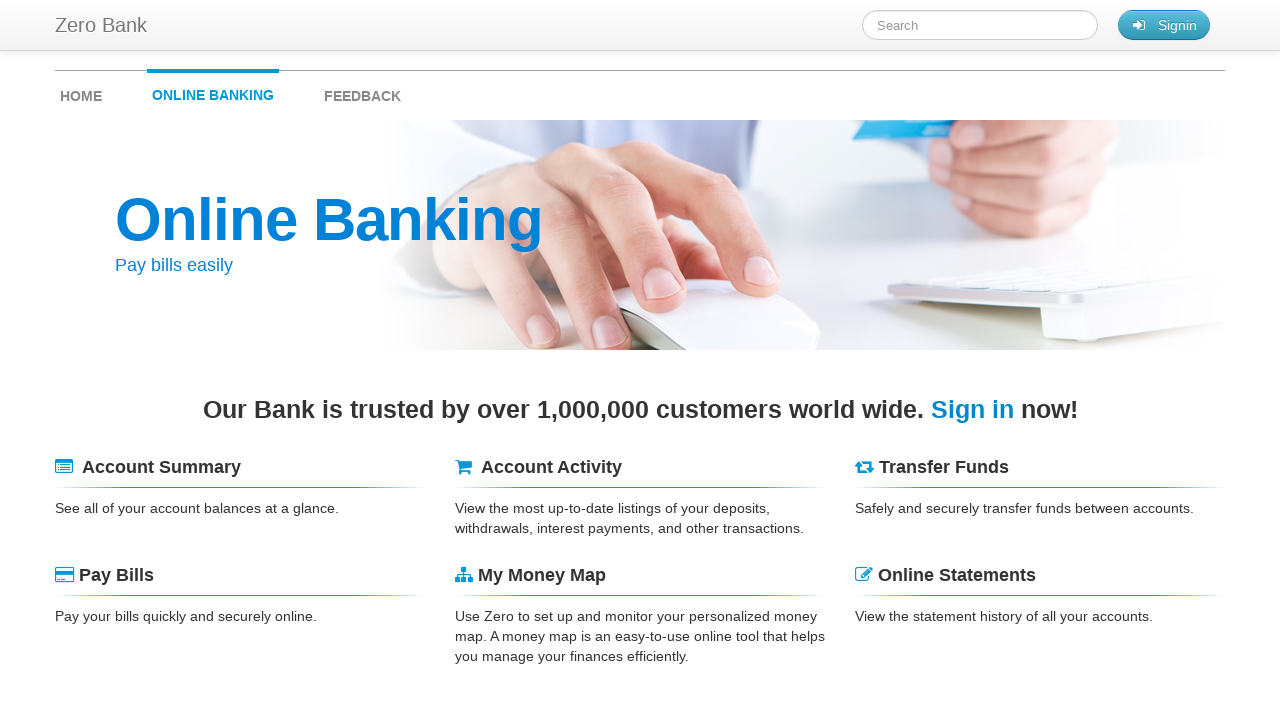

Extracted header texts: ['Account Summary', 'Account Activity', 'Transfer Funds', 'Pay Bills', 'My Money Map', 'Online Statements']
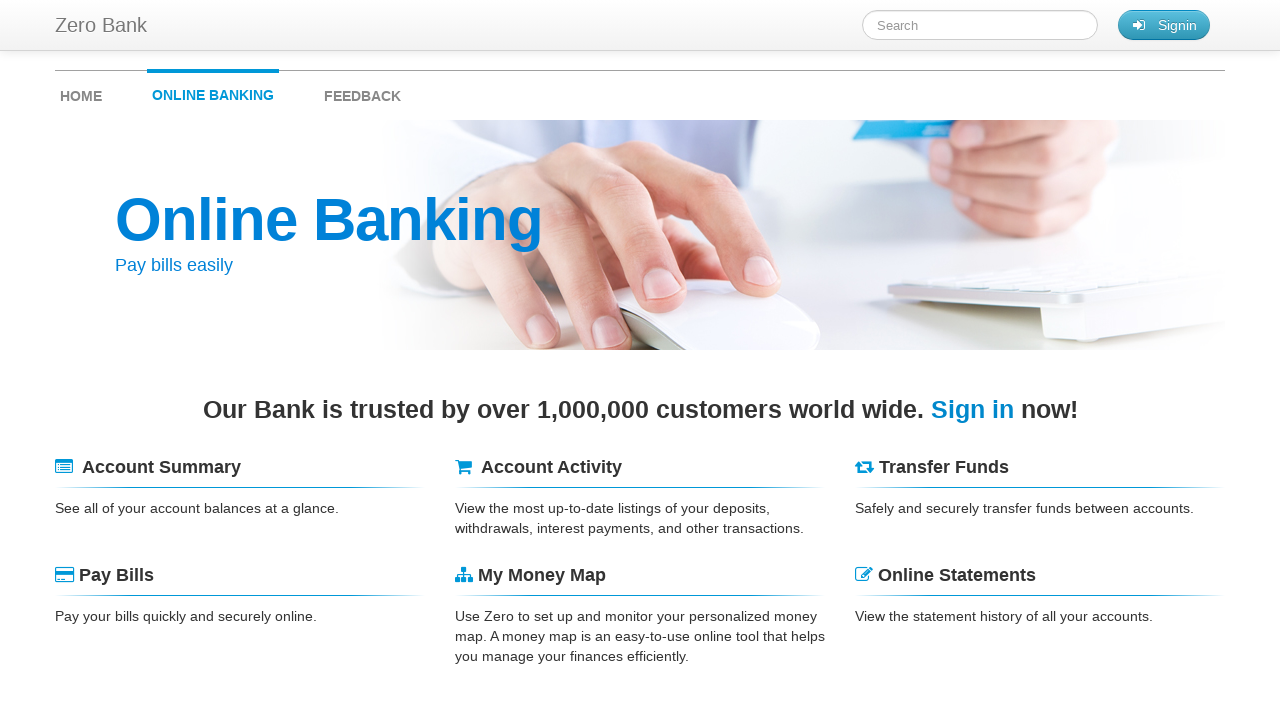

Verified that 'Pay Bills' is among the operation headers
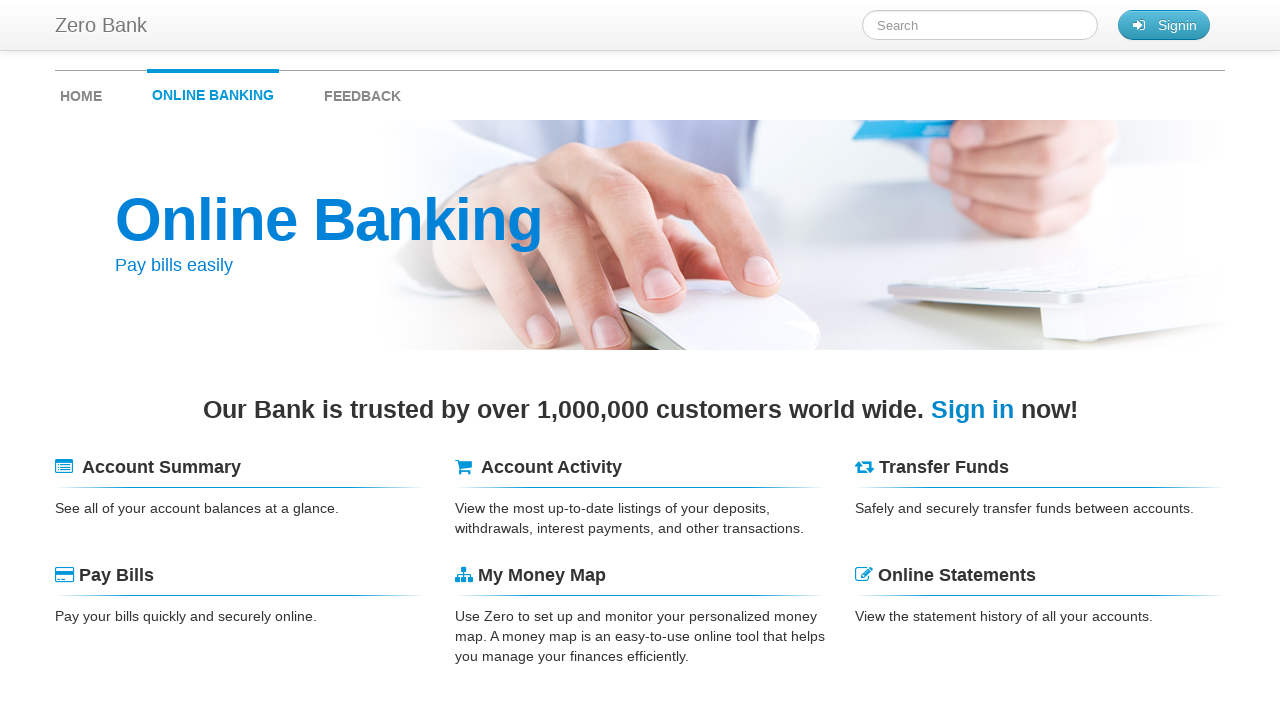

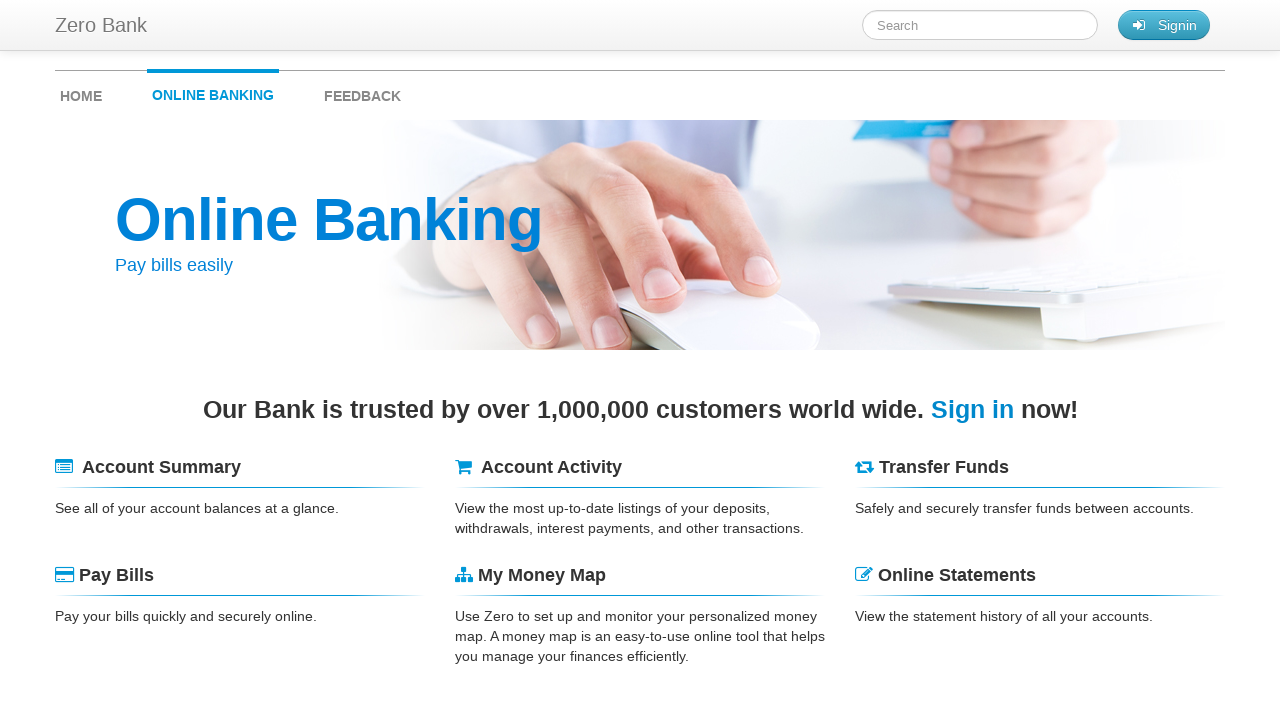